Tests a slow calculator by setting a 45ms delay, pressing buttons to calculate 7+8, and verifying the result displays 15 on the screen.

Starting URL: https://bonigarcia.dev/selenium-webdriver-java/slow-calculator.html

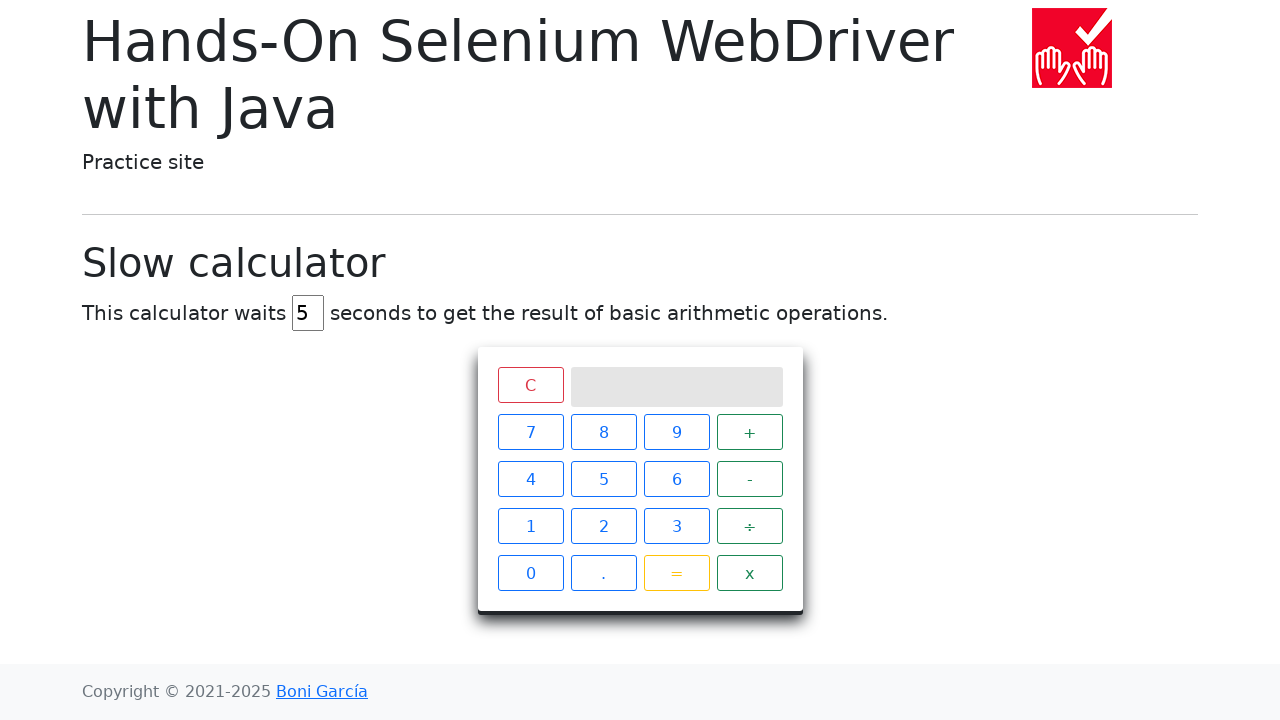

Clicked link to open a new window
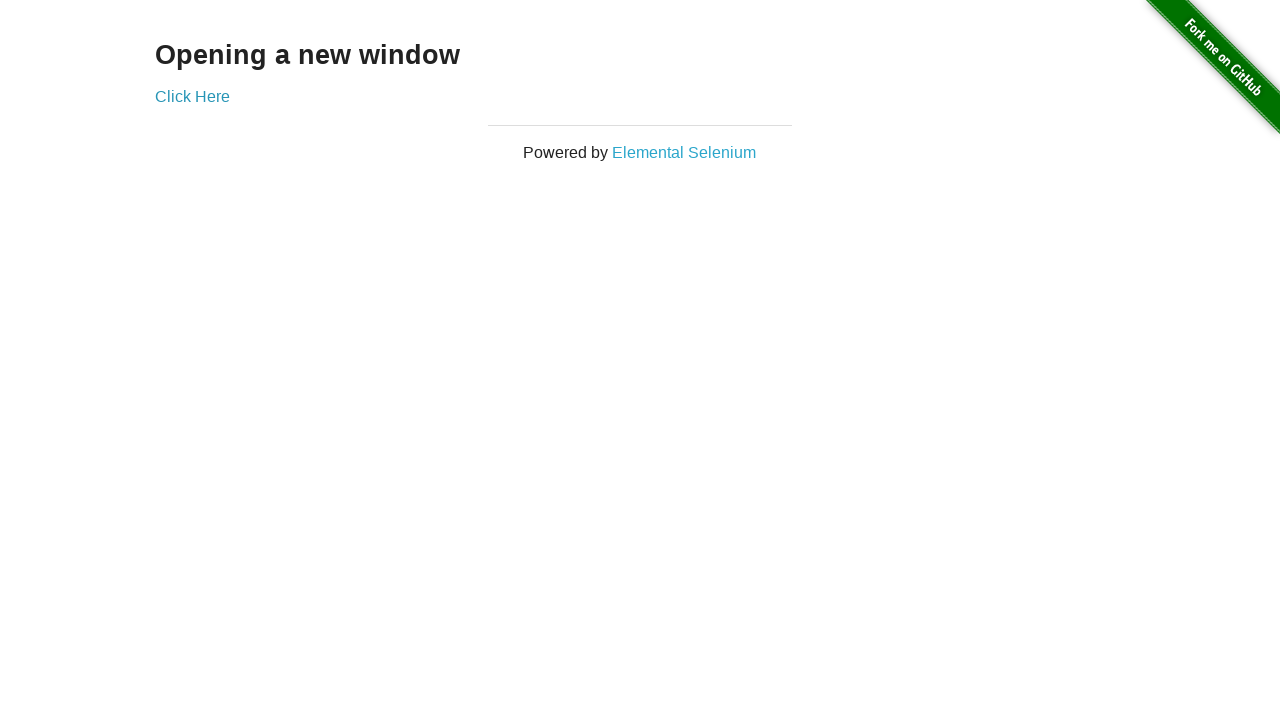

Obtained reference to new window page
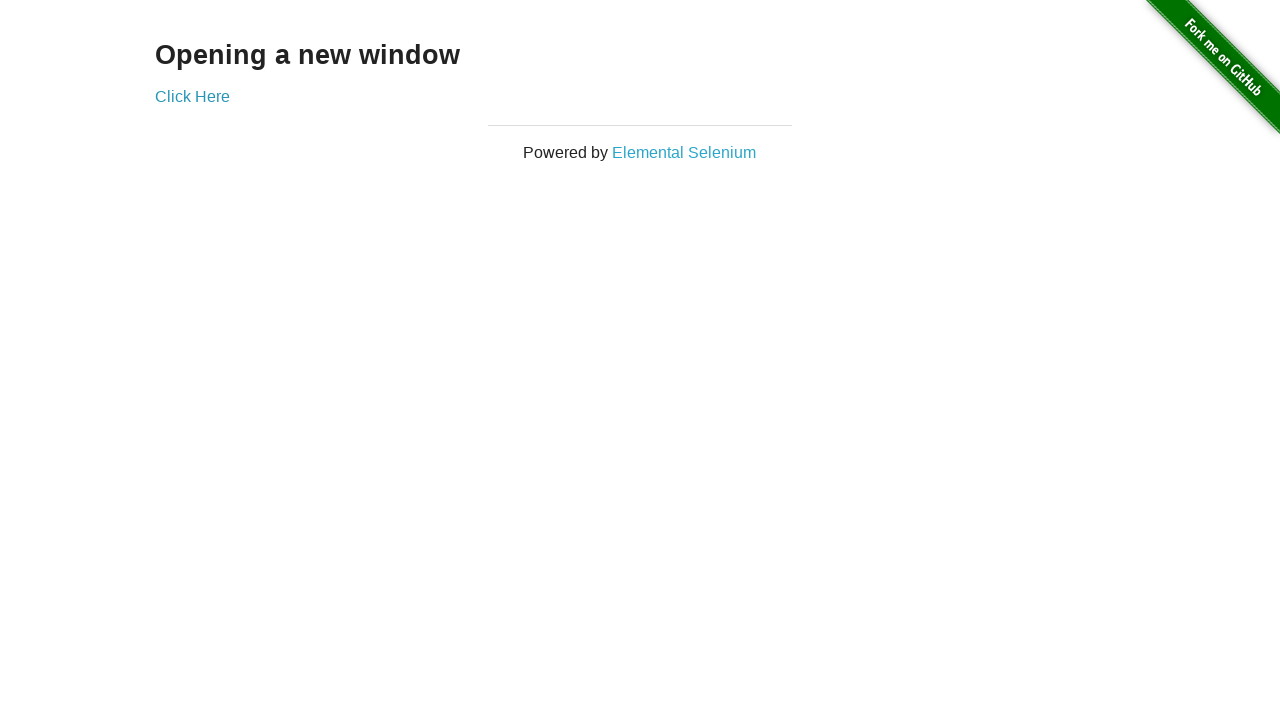

New window finished loading
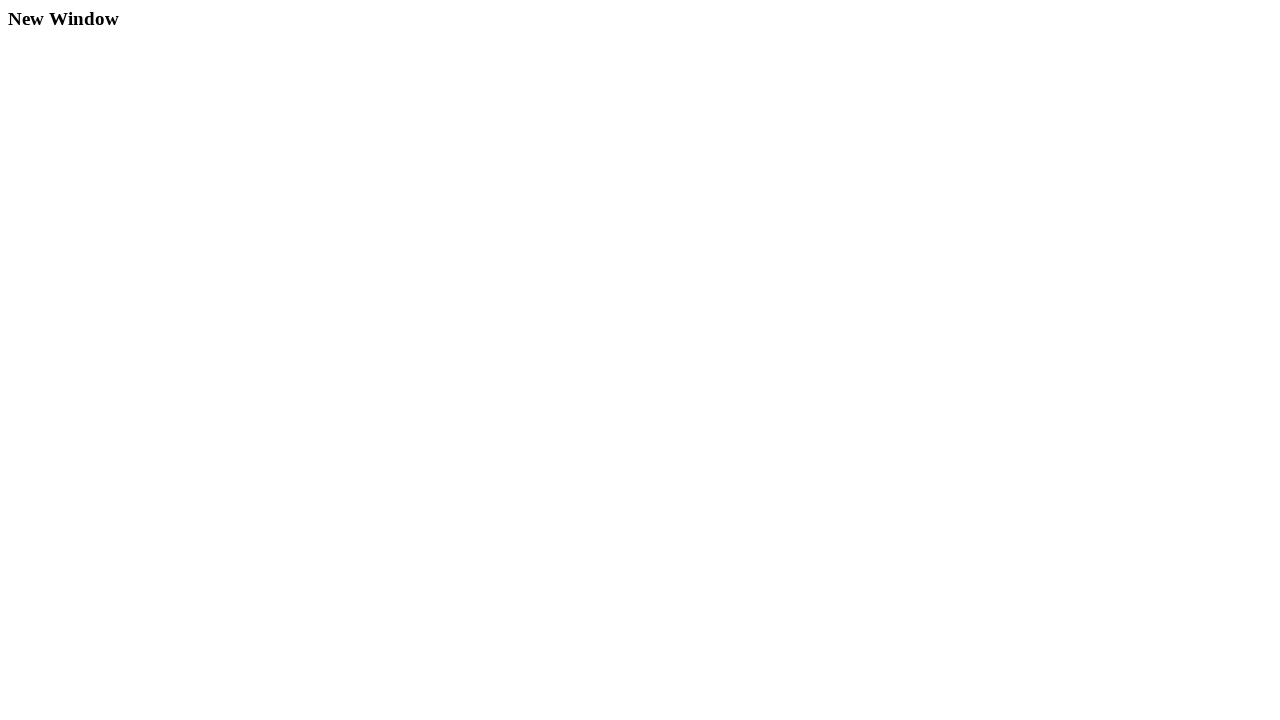

Verified new window heading text is 'New Window'
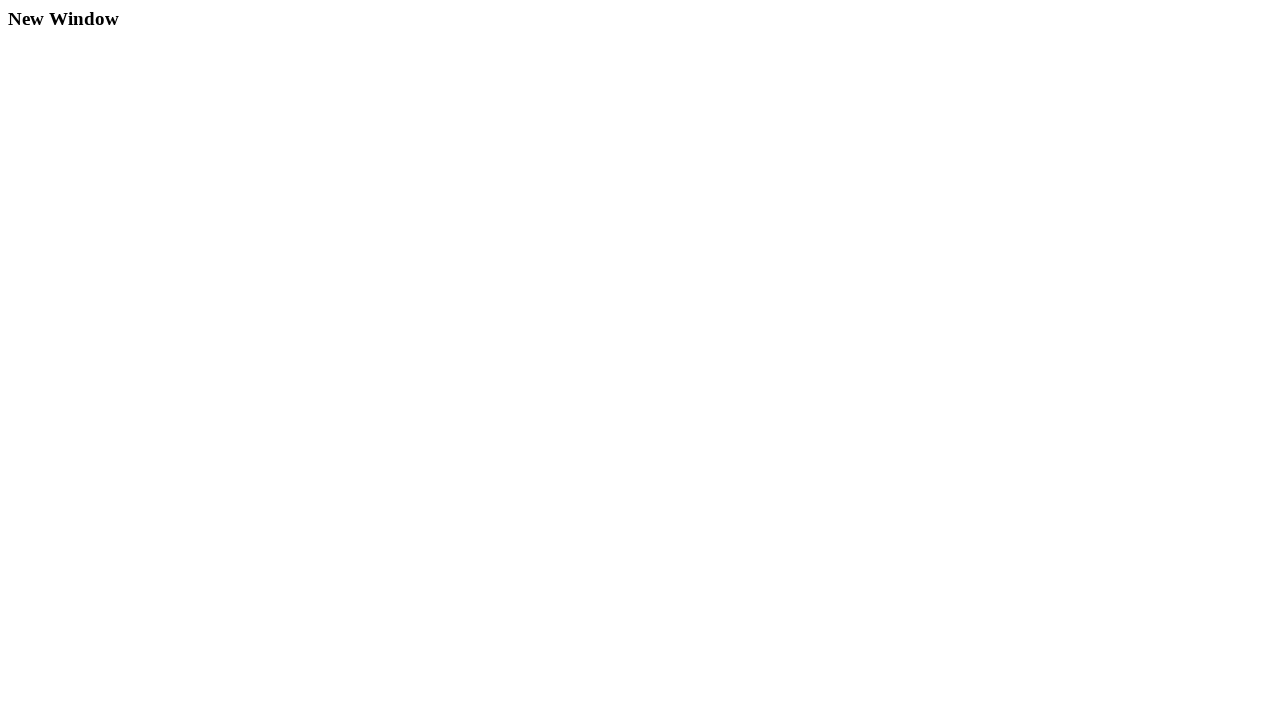

Closed the new window
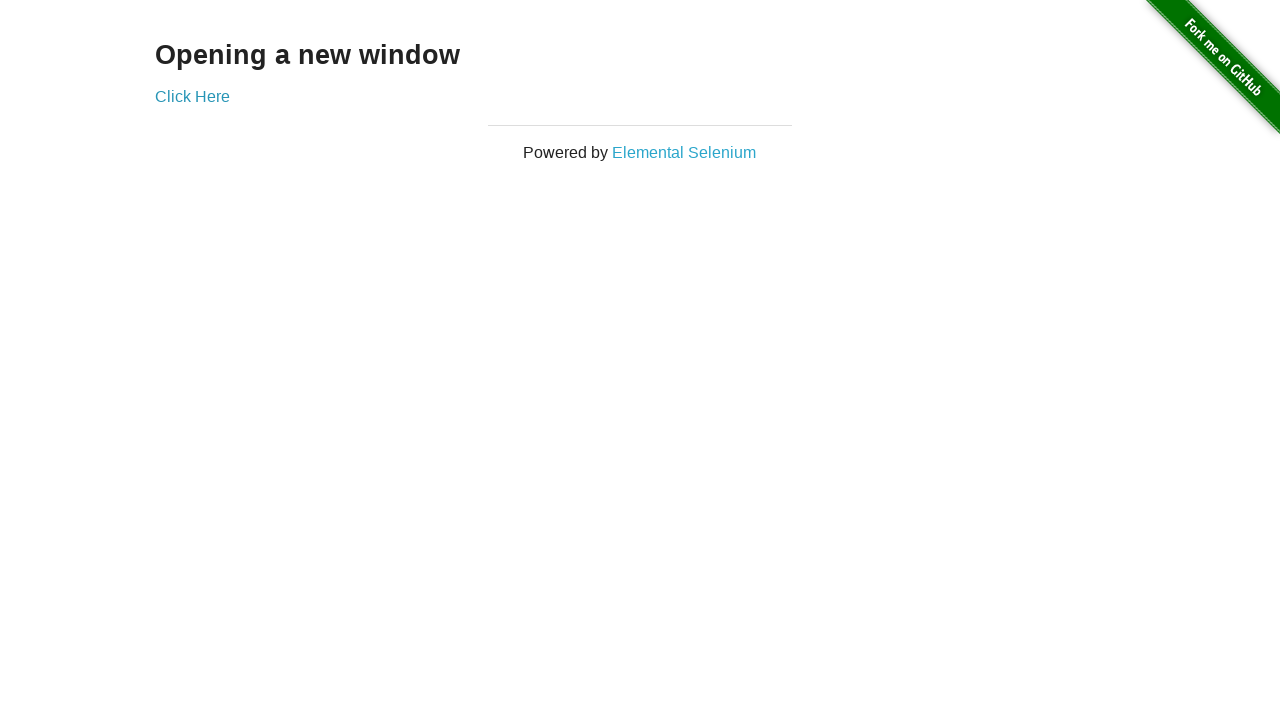

Verified original window is still active with correct title 'The Internet'
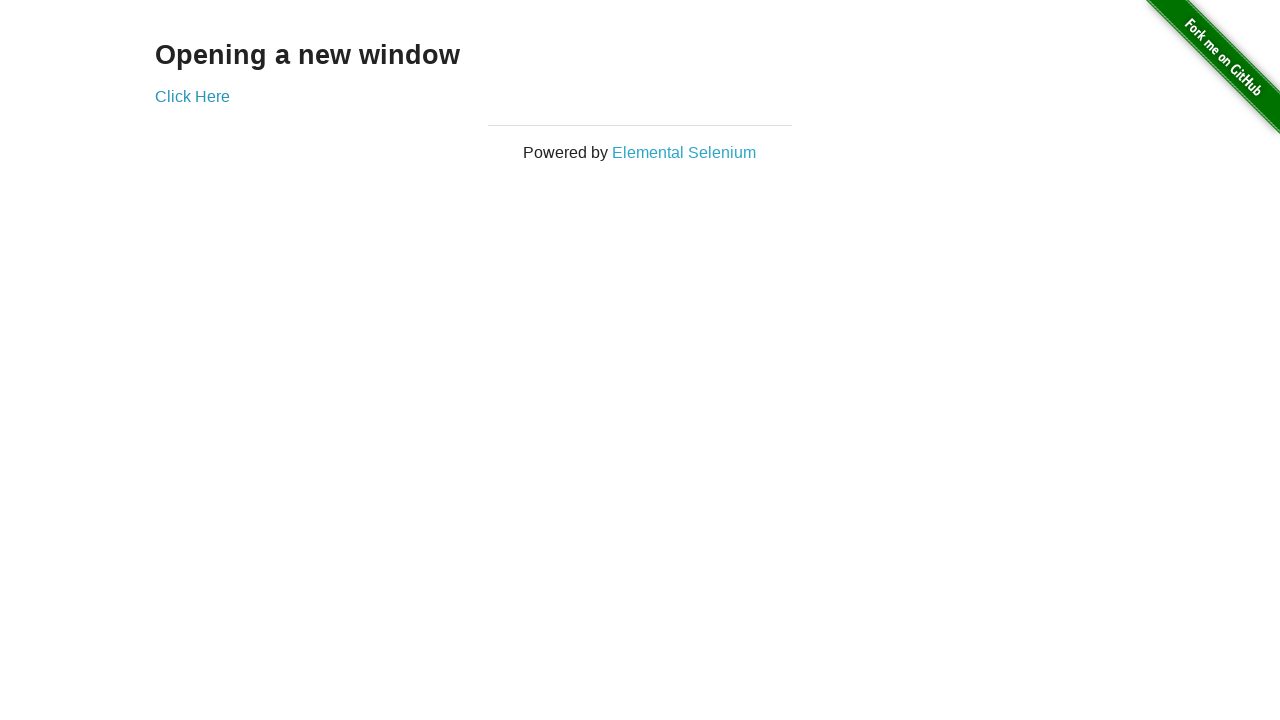

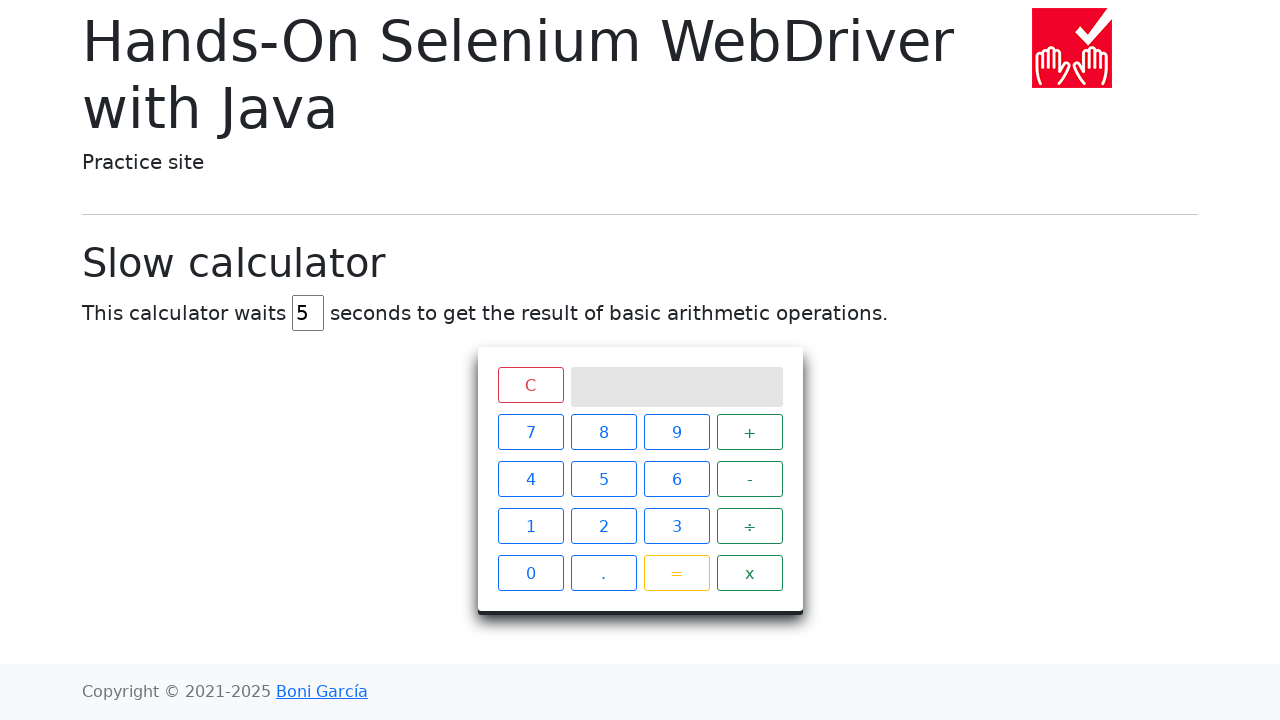